Tests add to cart functionality by selecting a Samsung Galaxy s6 phone, adding it to cart, and verifying it appears in the cart

Starting URL: https://www.demoblaze.com

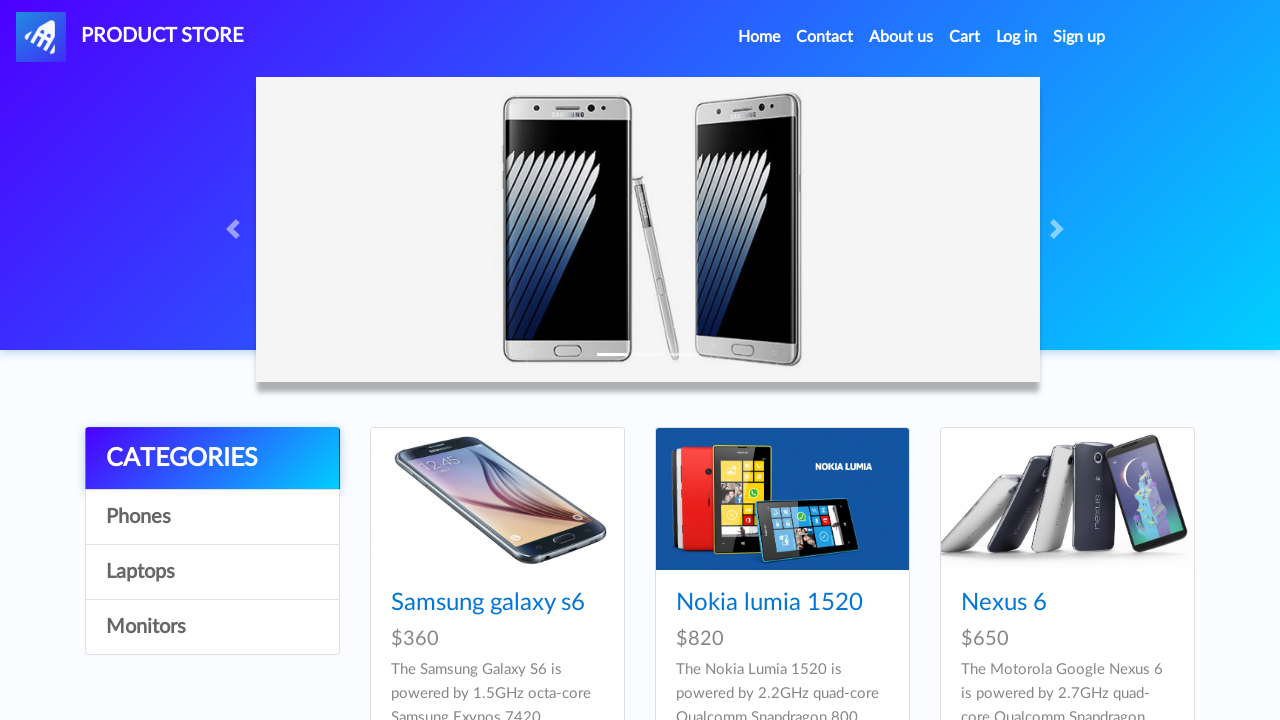

Clicked on Phones category at (212, 517) on xpath=//a[.='Phones']
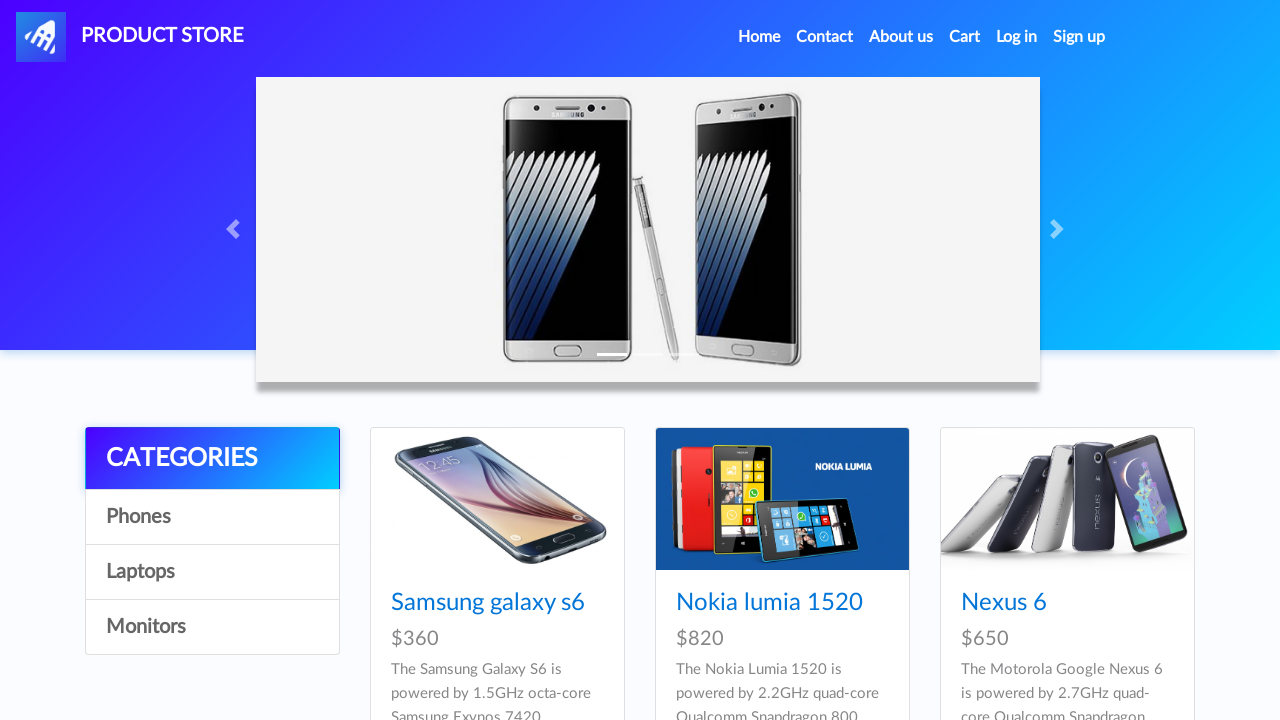

Clicked on Samsung Galaxy s6 product at (488, 603) on xpath=//a[.='Samsung galaxy s6']
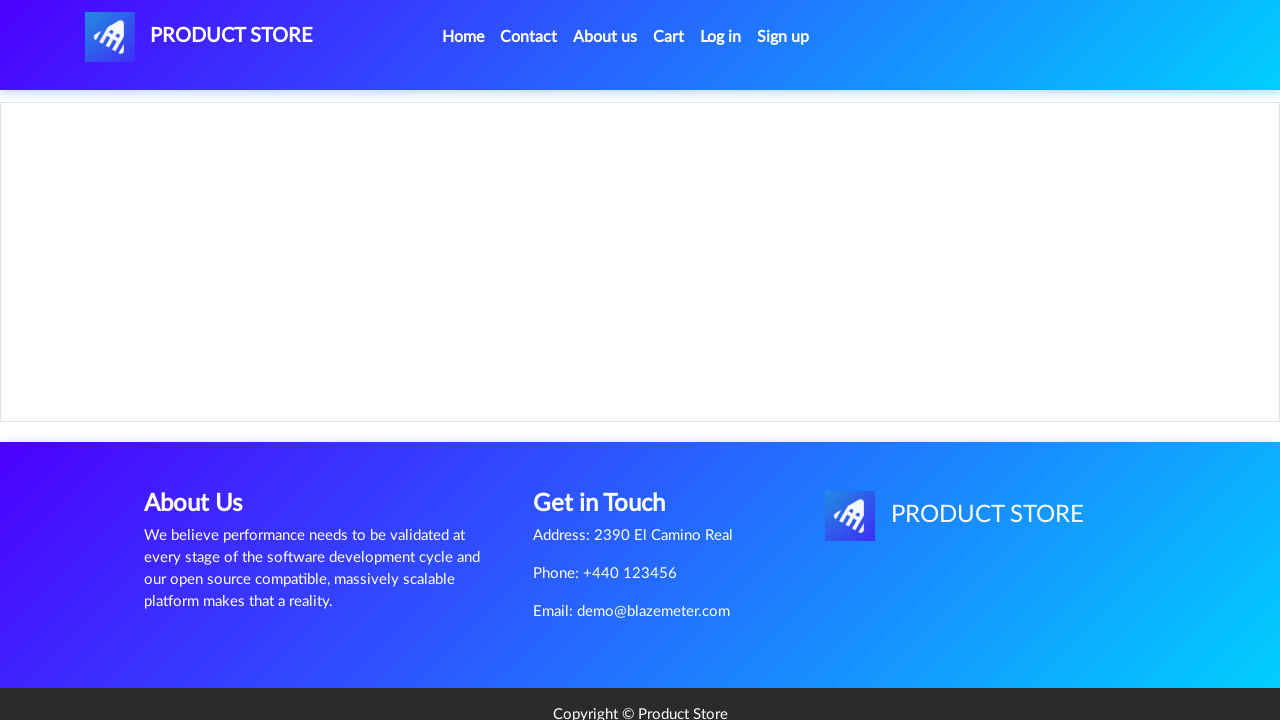

Add to cart button appeared
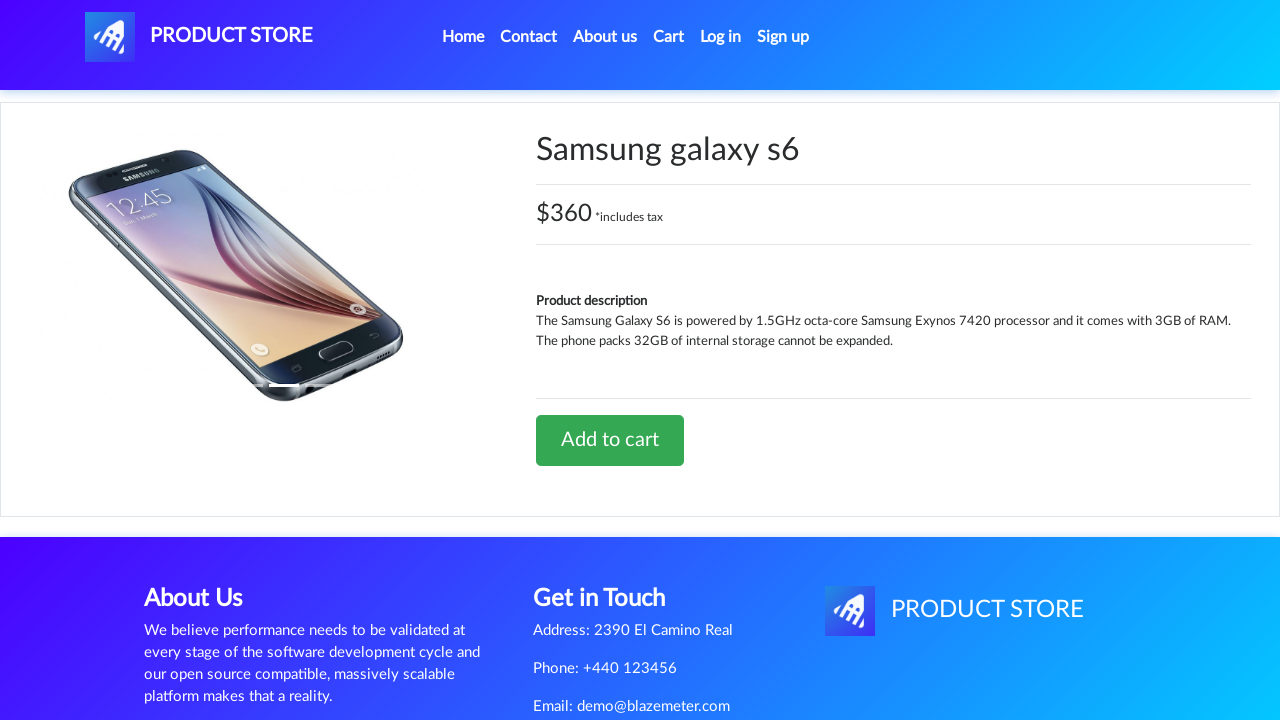

Clicked Add to cart button at (610, 440) on xpath=//a[.='Add to cart']
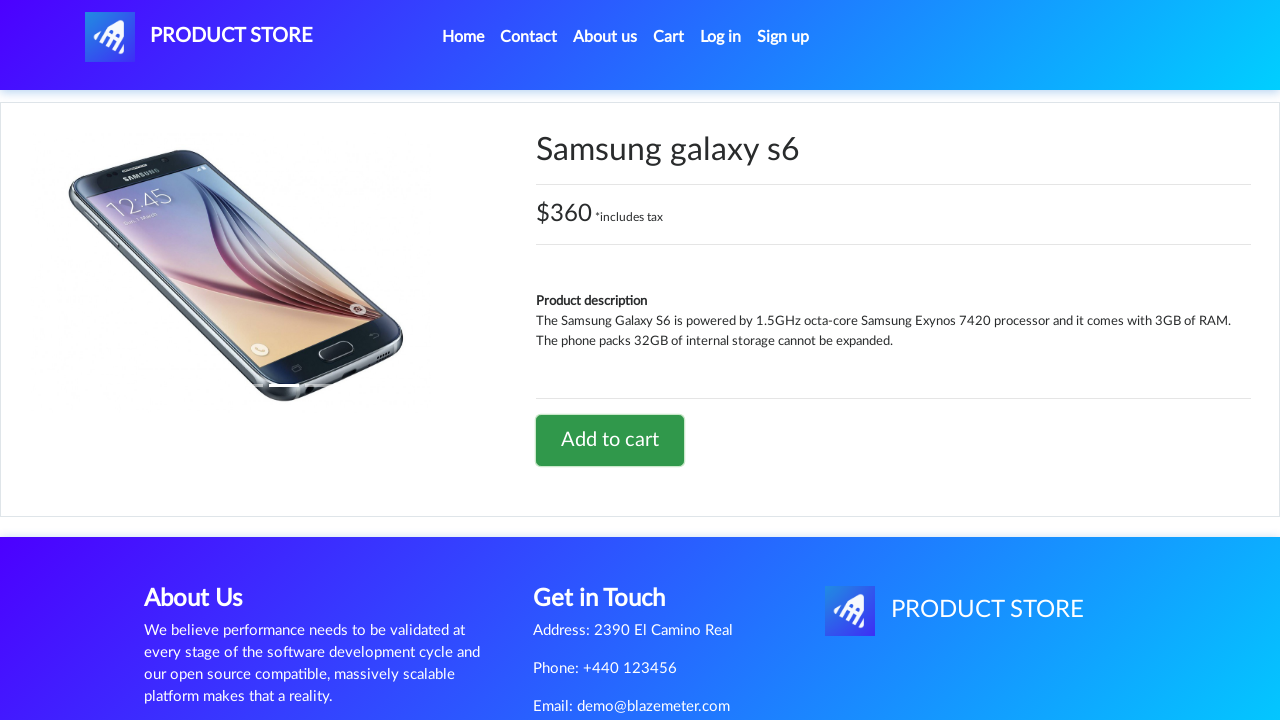

Set up dialog handler to accept alerts
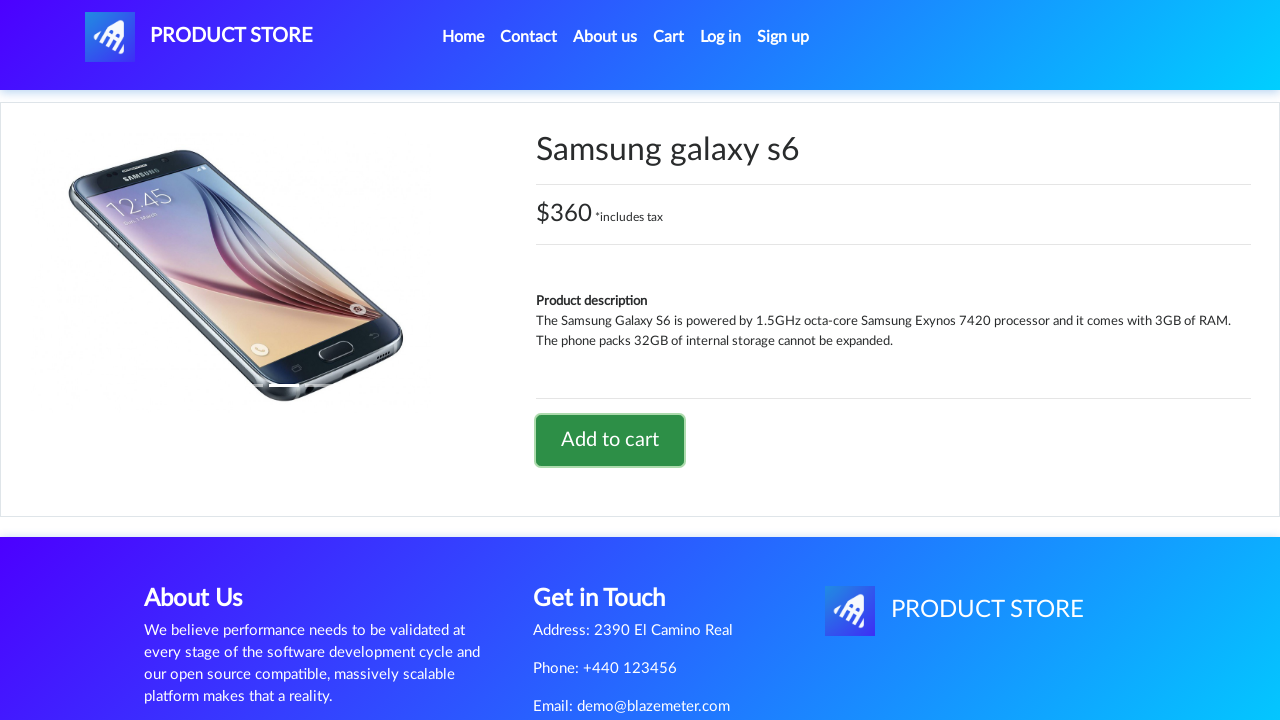

Waited for alert to be processed
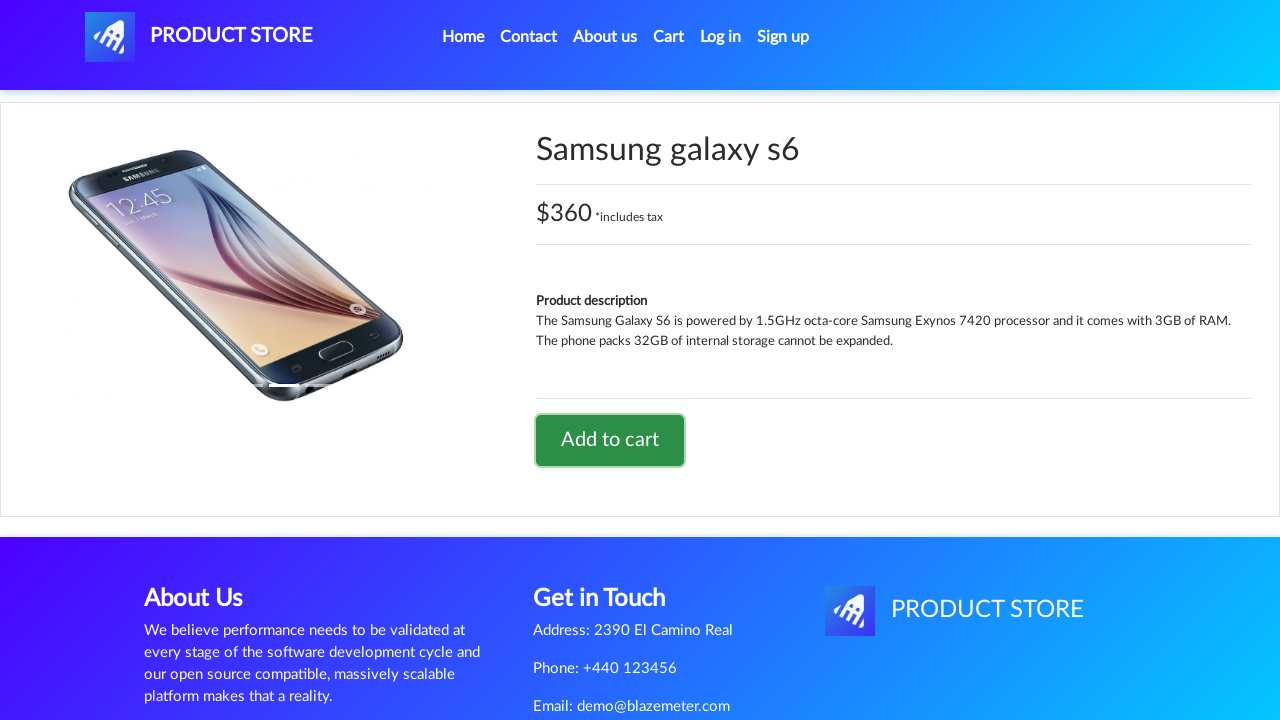

Clicked on cart link to navigate to cart at (669, 37) on xpath=//a[@id='cartur']
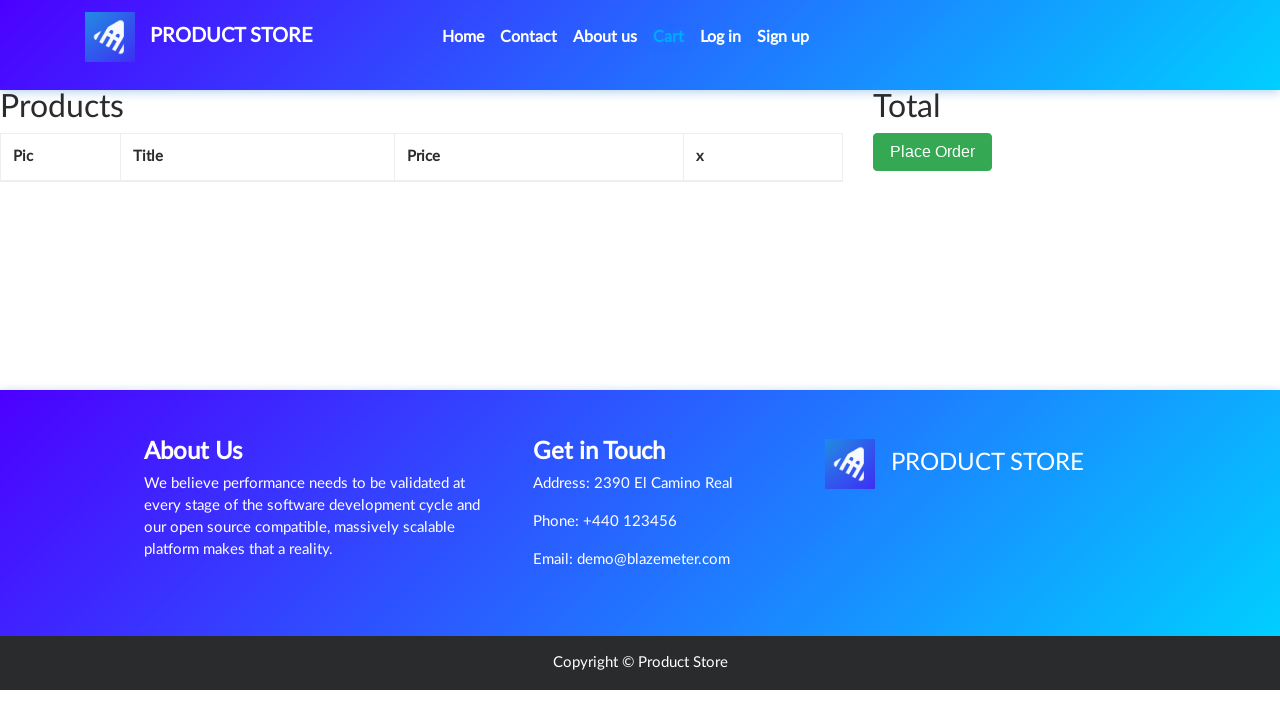

Found Samsung Galaxy s6 in cart
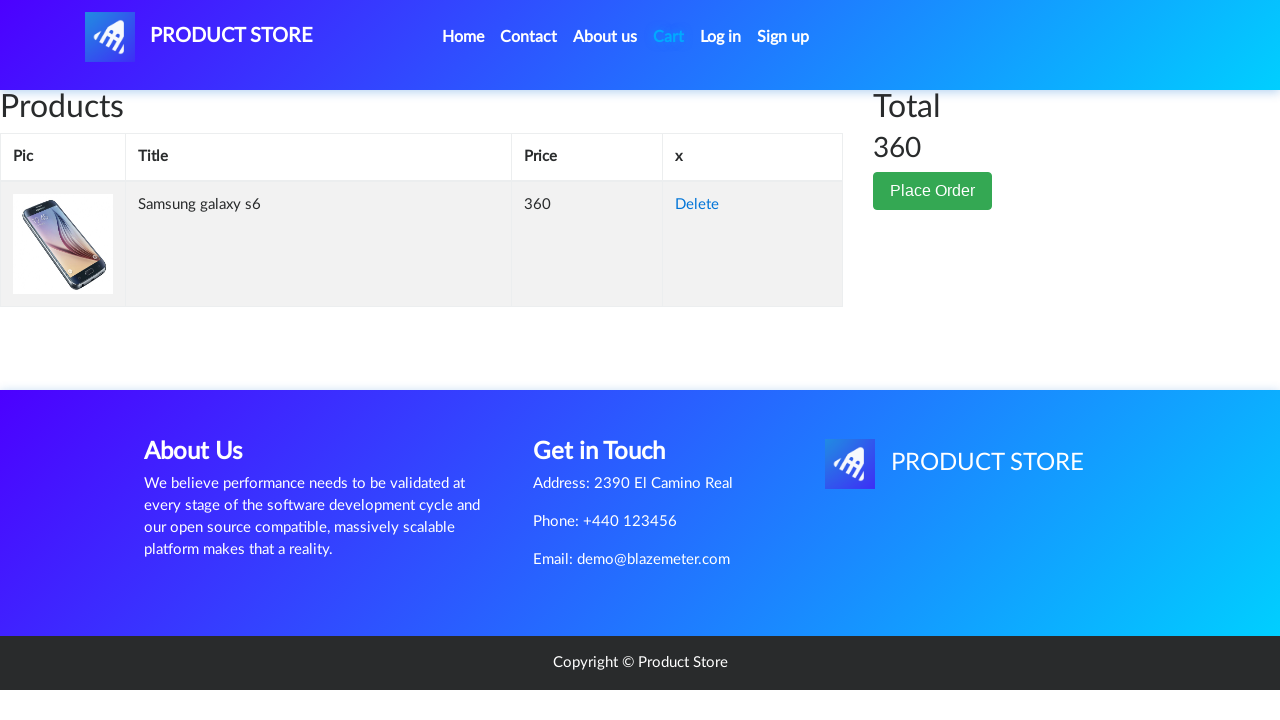

Verified Samsung Galaxy s6 is in the cart
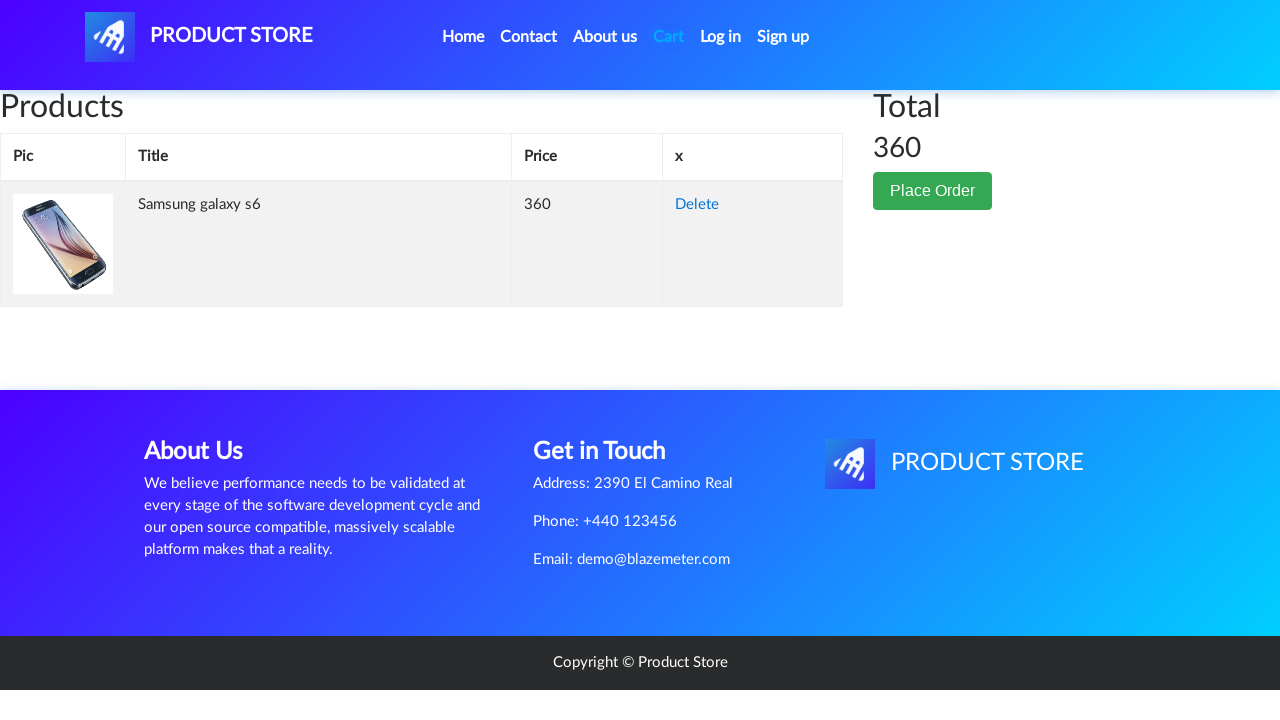

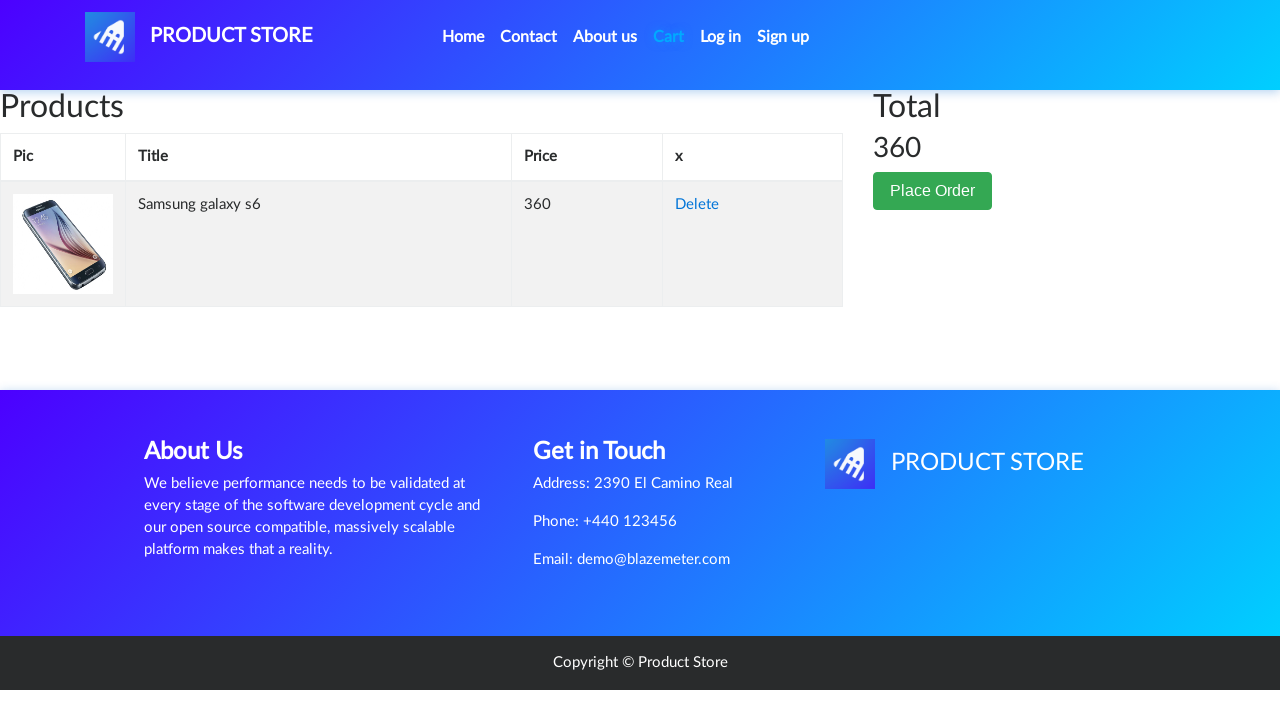